Solves a math problem by reading two numbers from the page, calculating their sum, and selecting the result from a dropdown menu

Starting URL: http://suninjuly.github.io/selects1.html

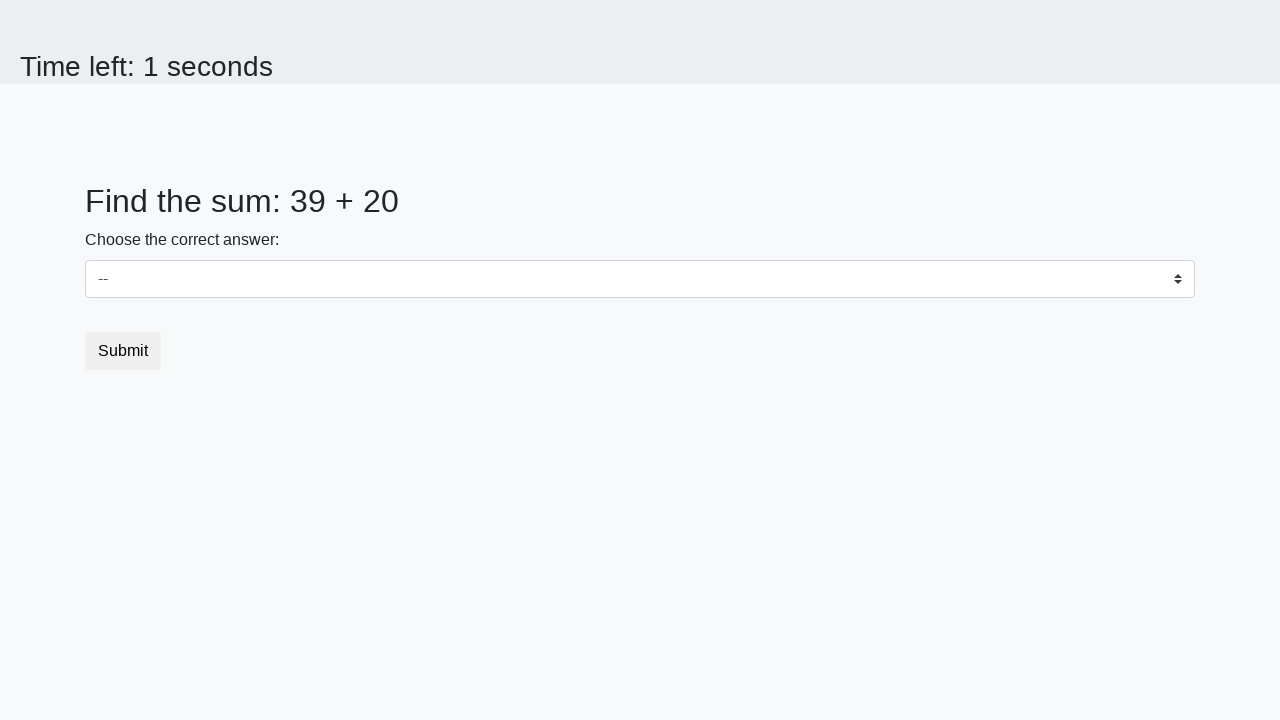

Retrieved first number from page
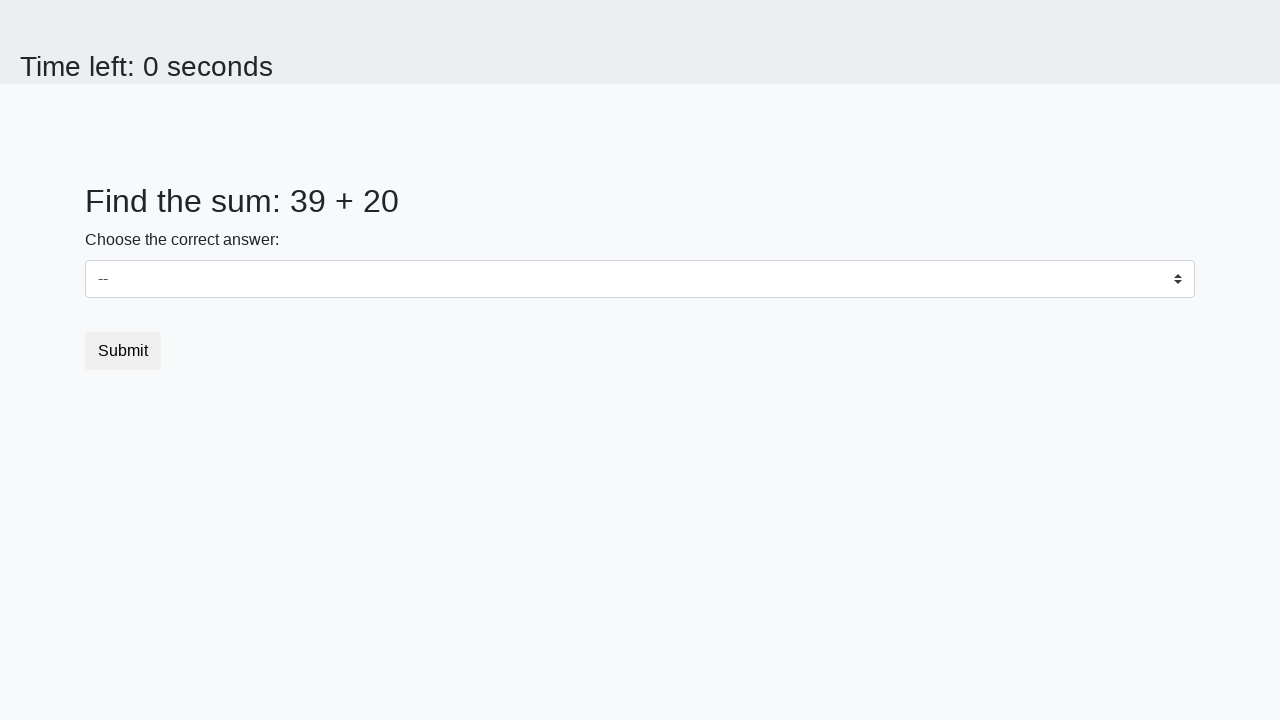

Retrieved second number from page
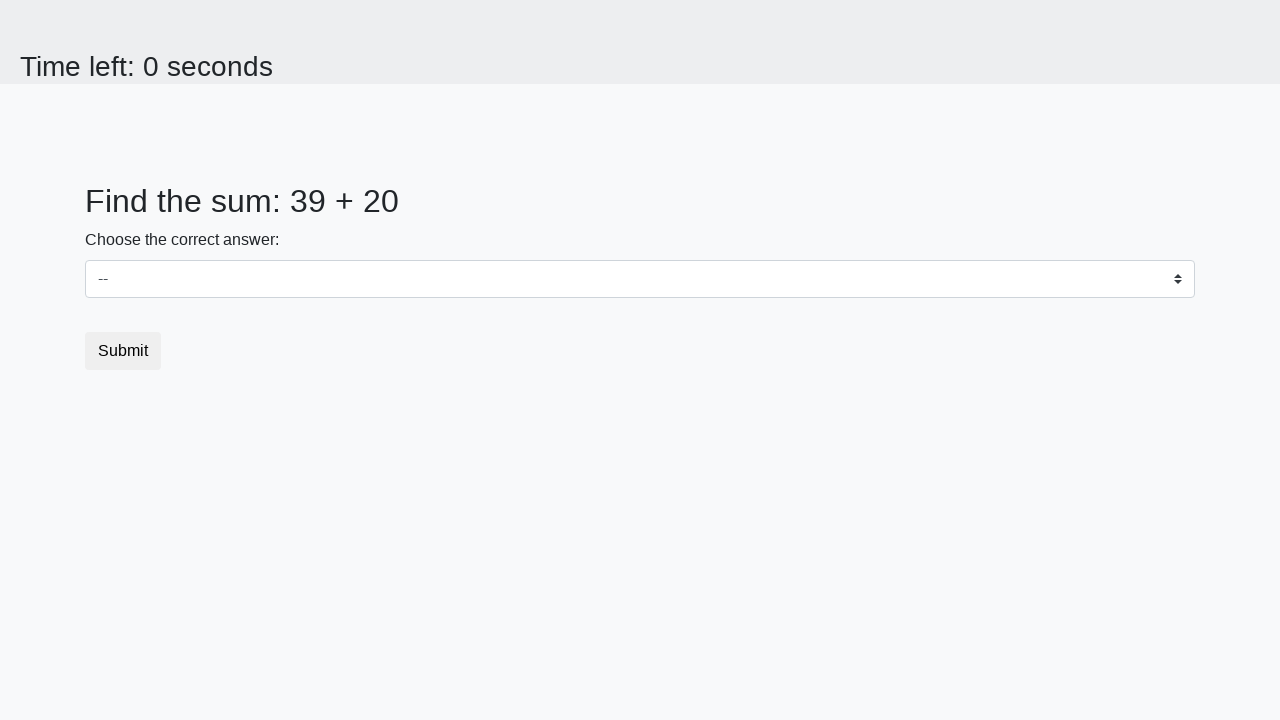

Calculated sum of 39 + 20 = 59
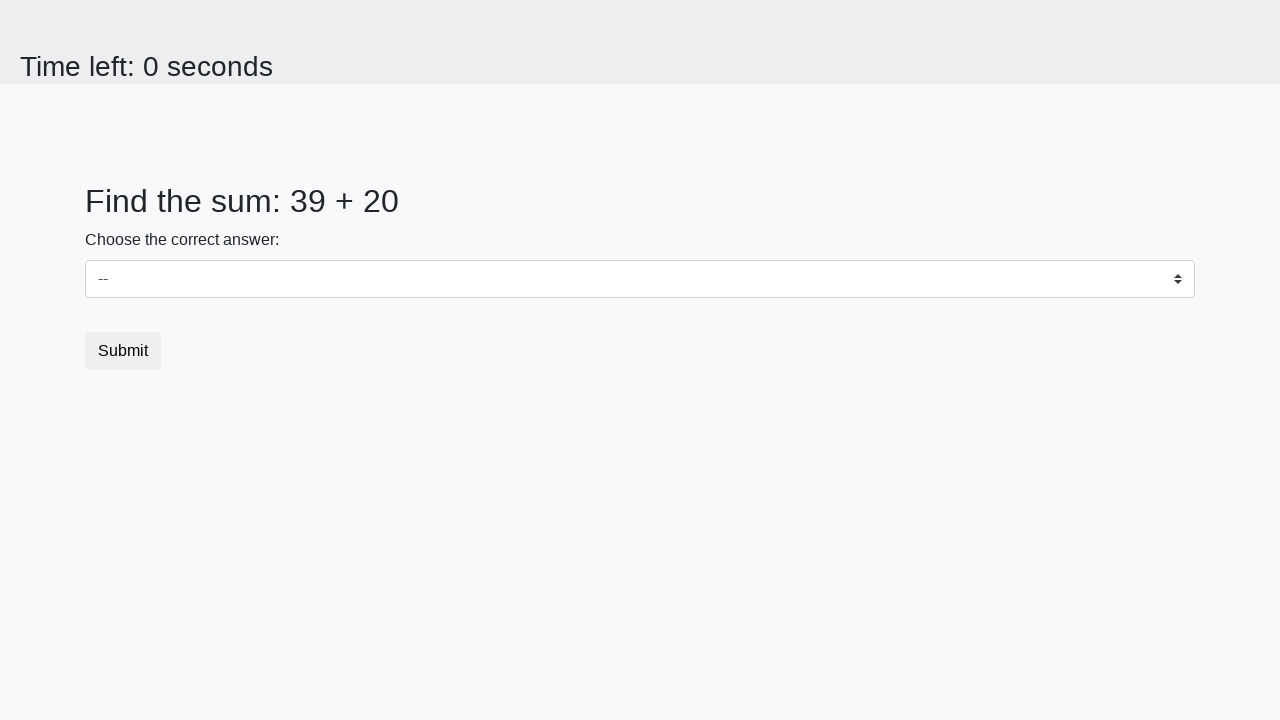

Selected result value '59' from dropdown menu on #dropdown.custom-select
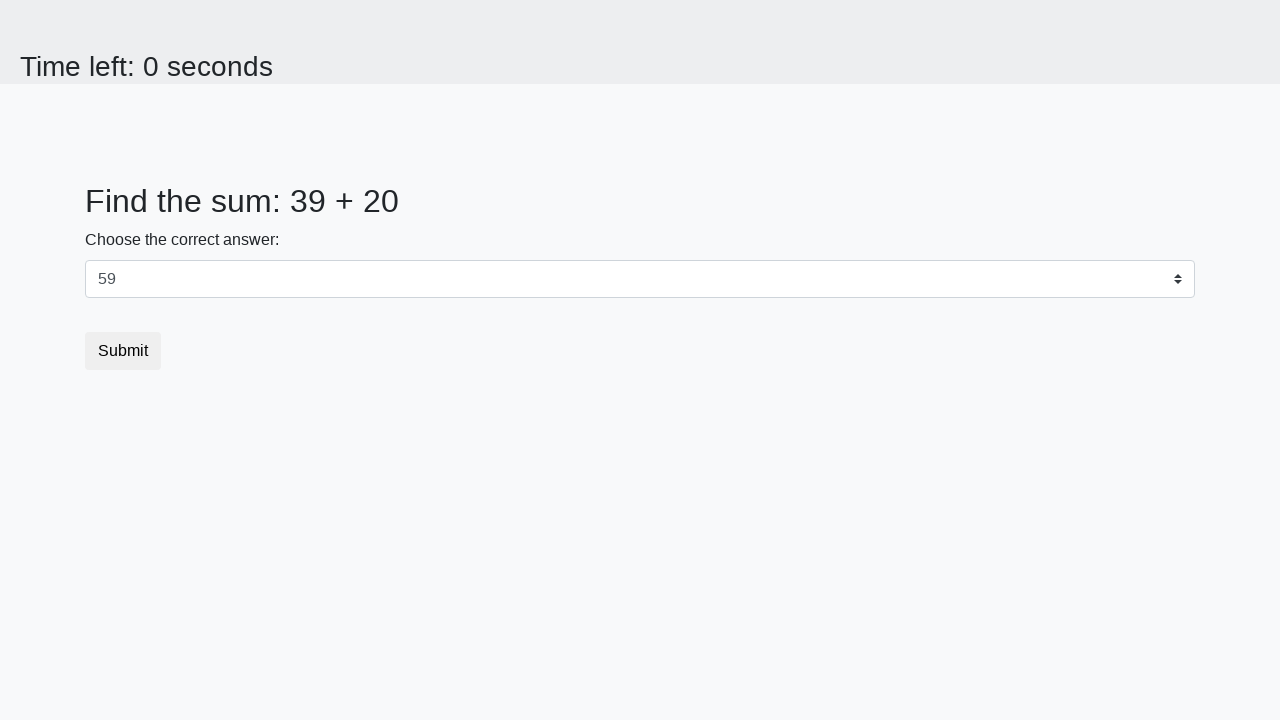

Clicked submit button at (123, 351) on button.btn
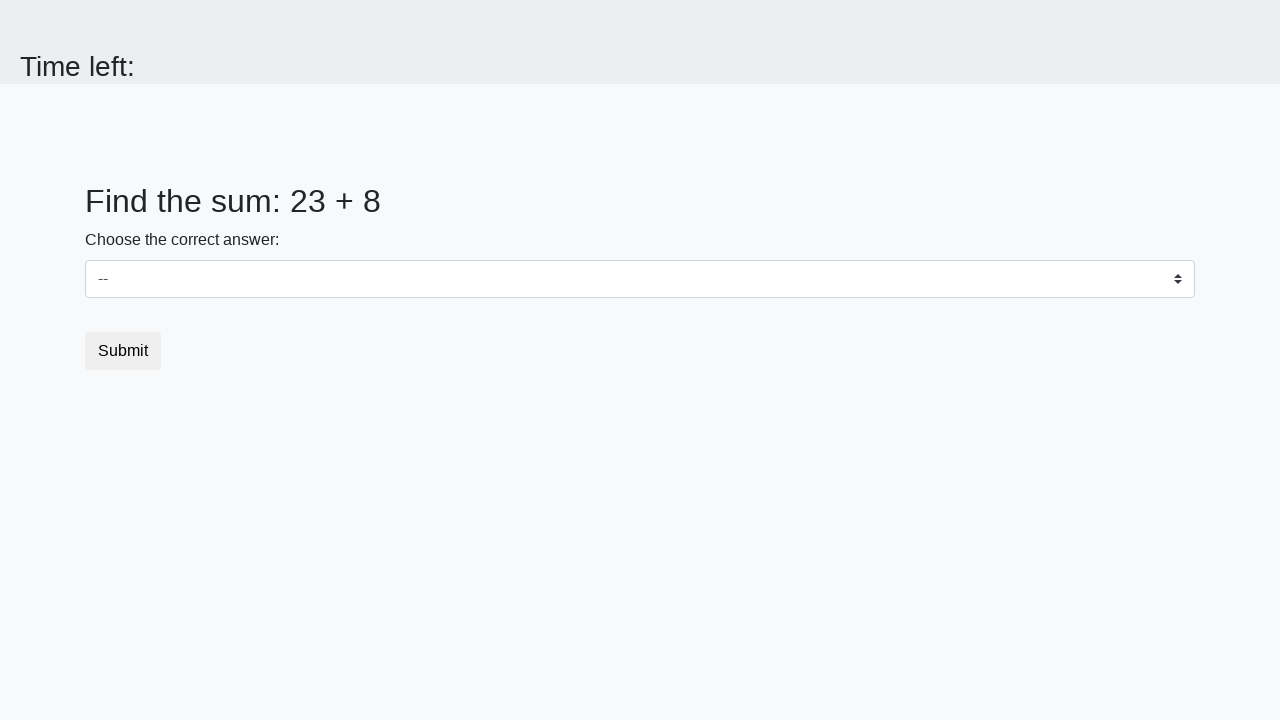

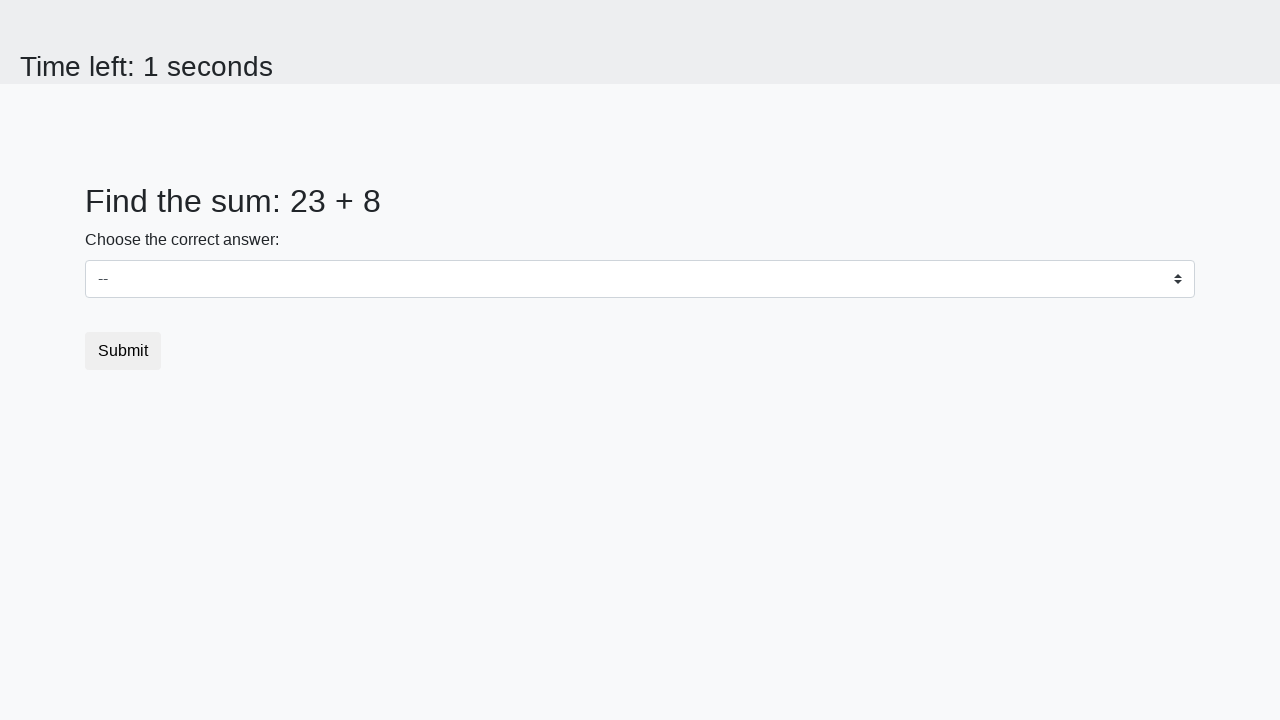